Tests the progress bar functionality by clicking the start button, waiting for the progress bar to reach 100%, and verifying the reset button becomes visible.

Starting URL: https://demoqa.com/progress-bar

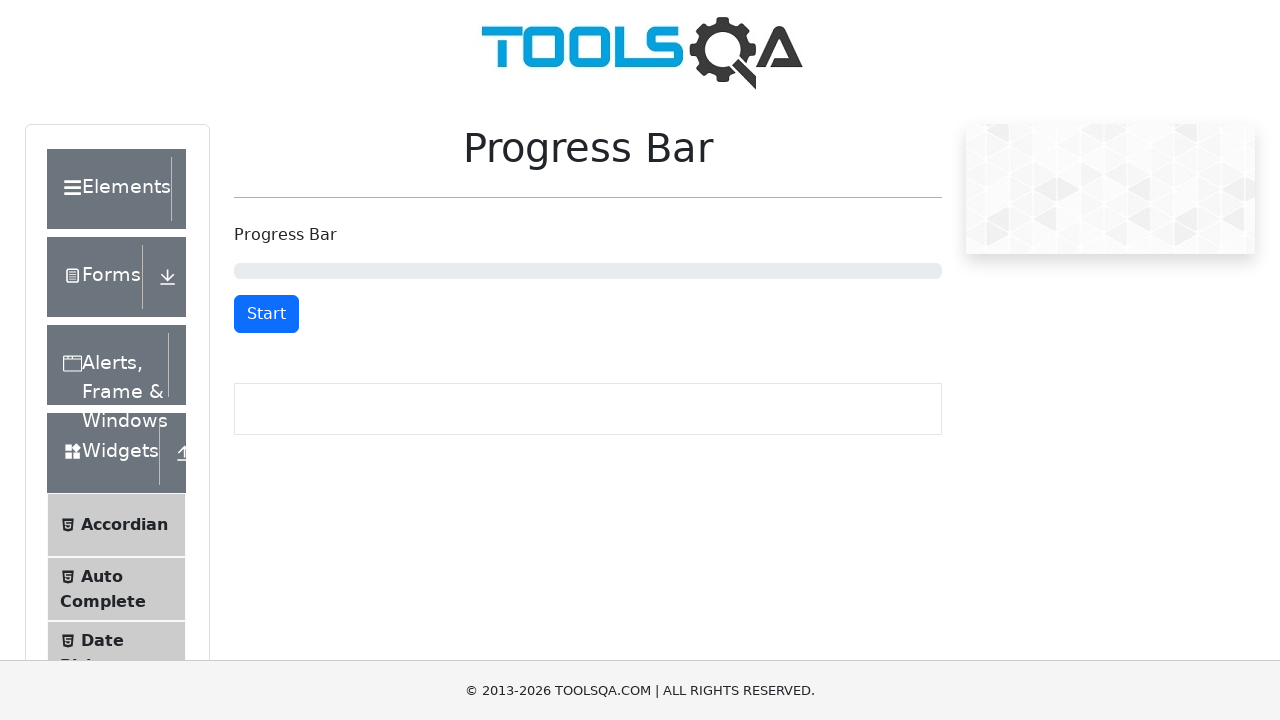

Clicked the start button to begin progress bar at (266, 314) on #startStopButton
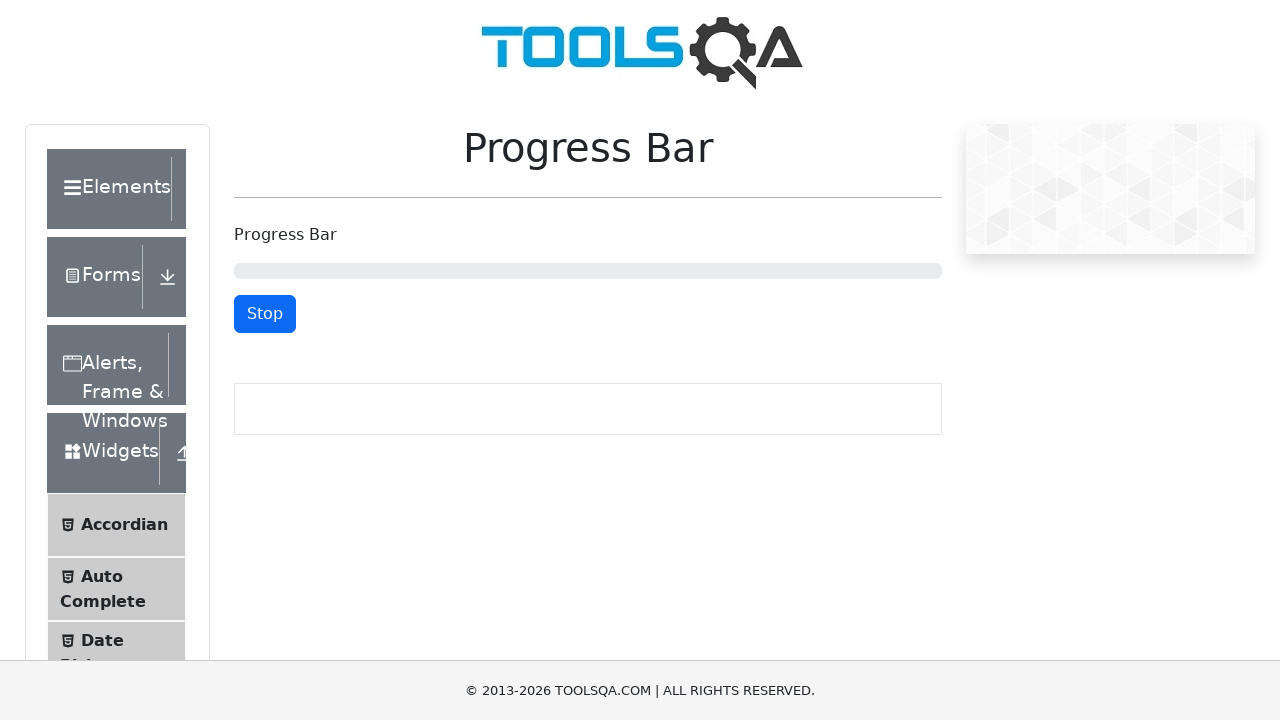

Progress bar reached 100%
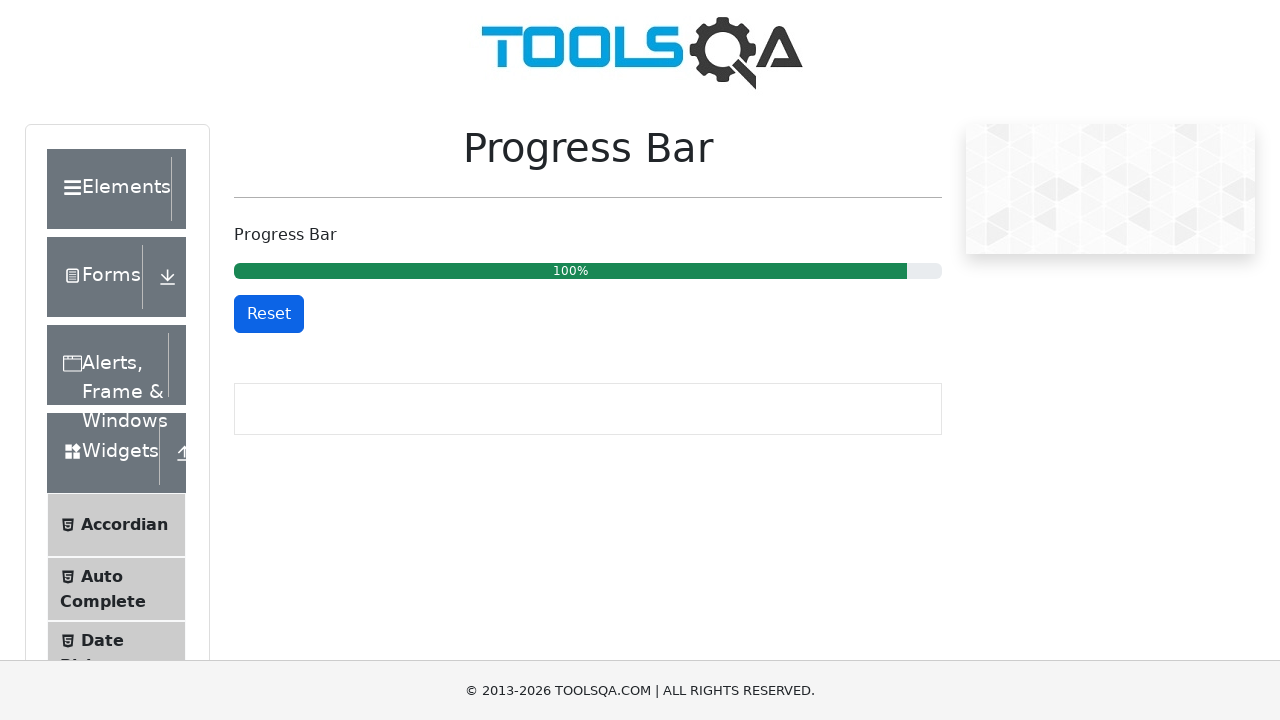

Reset button became visible
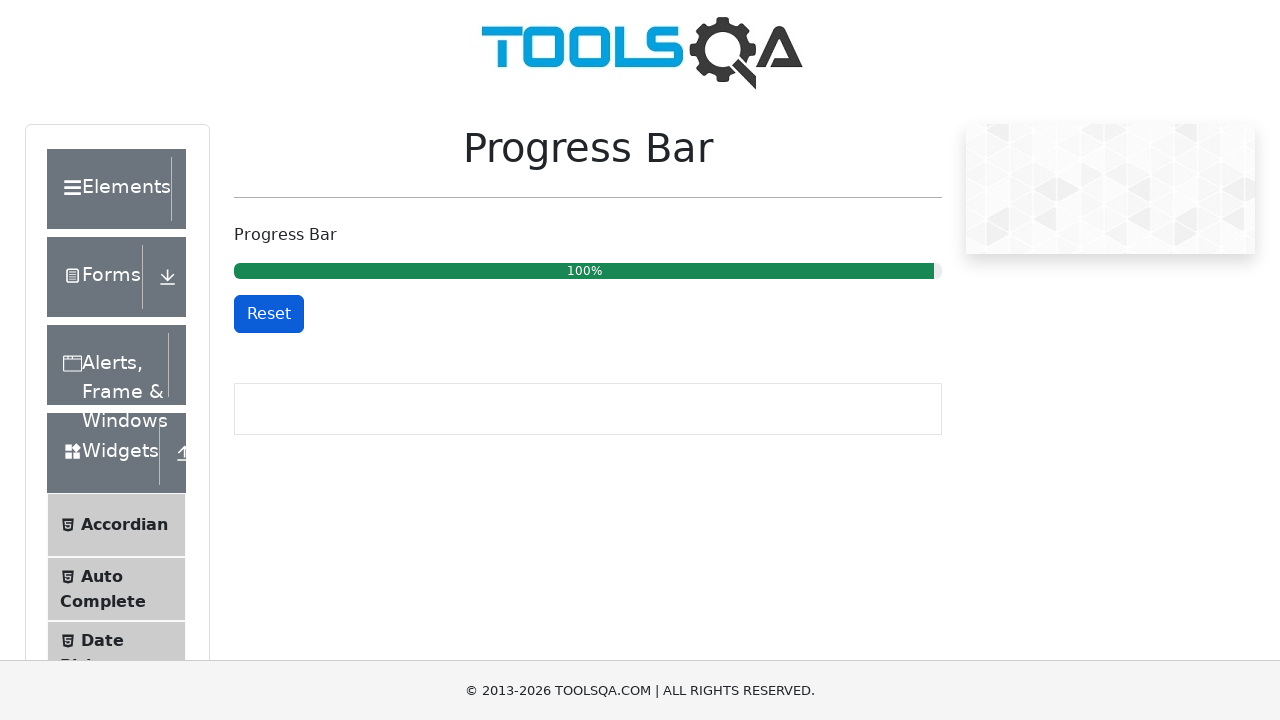

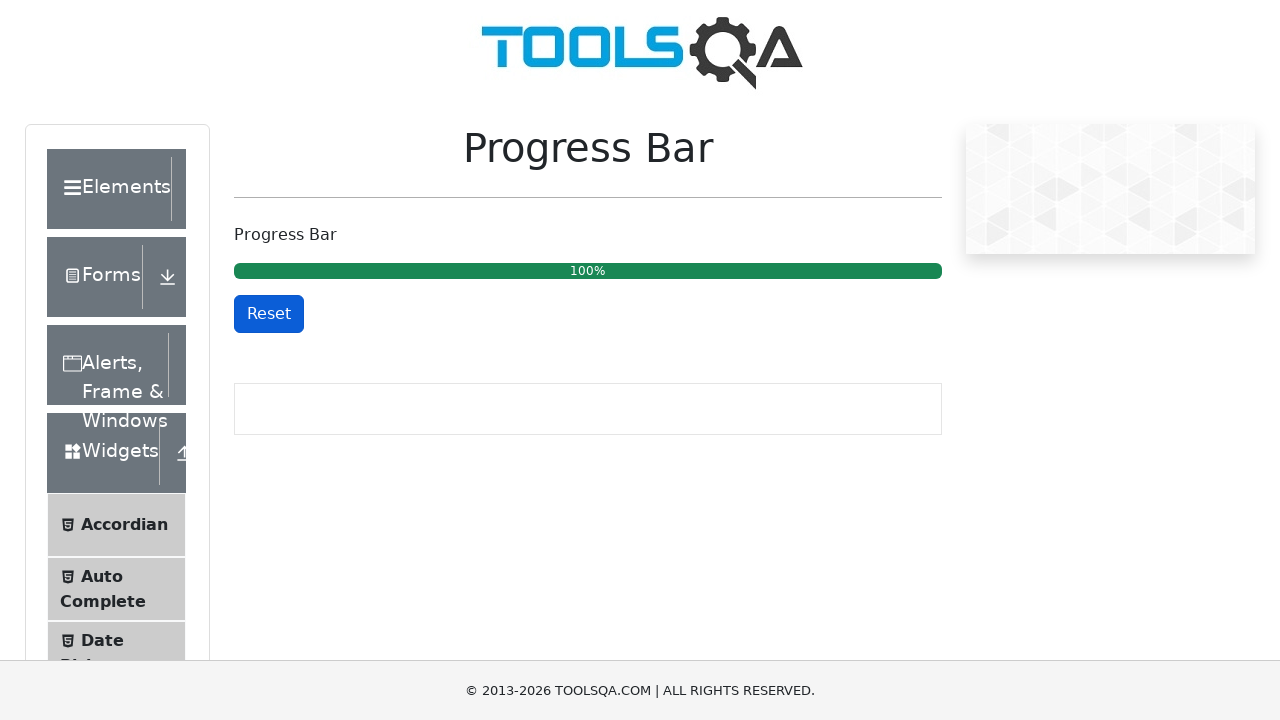